Tests sortable data tables by clicking on the "Due" column header to sort the table and verifying the data becomes sorted.

Starting URL: https://the-internet.herokuapp.com/tables

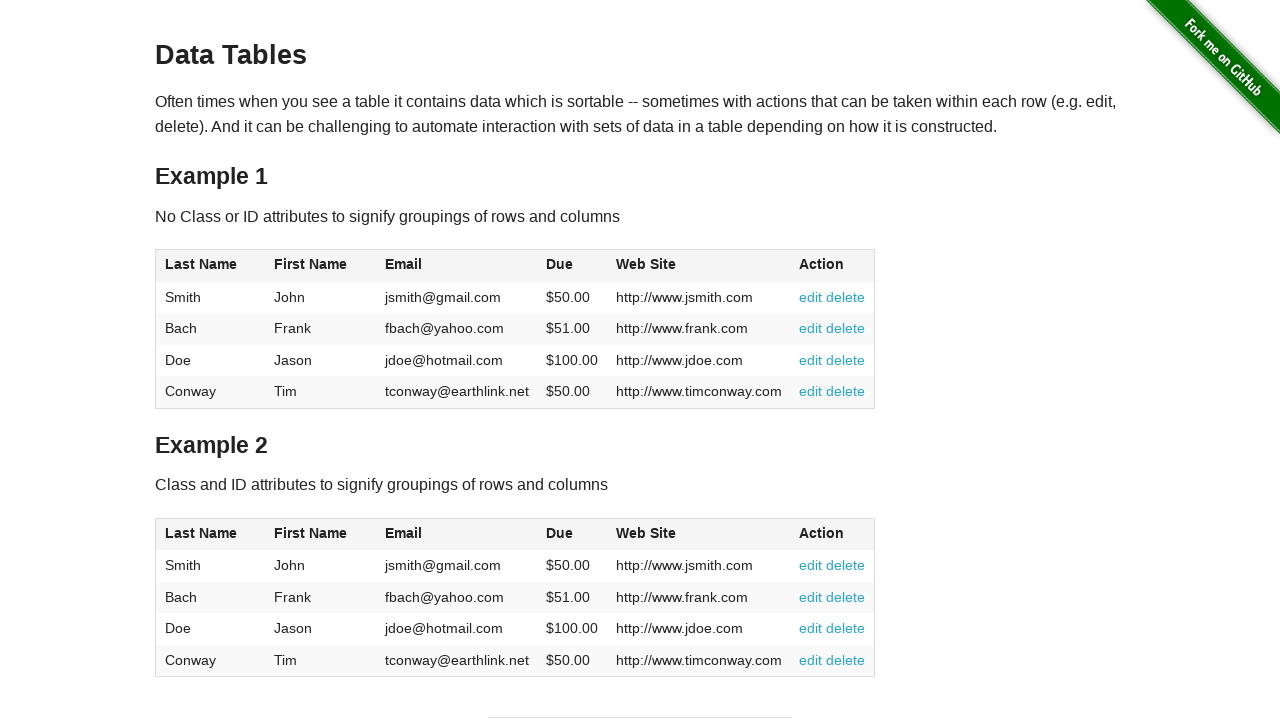

Waited for table to be visible
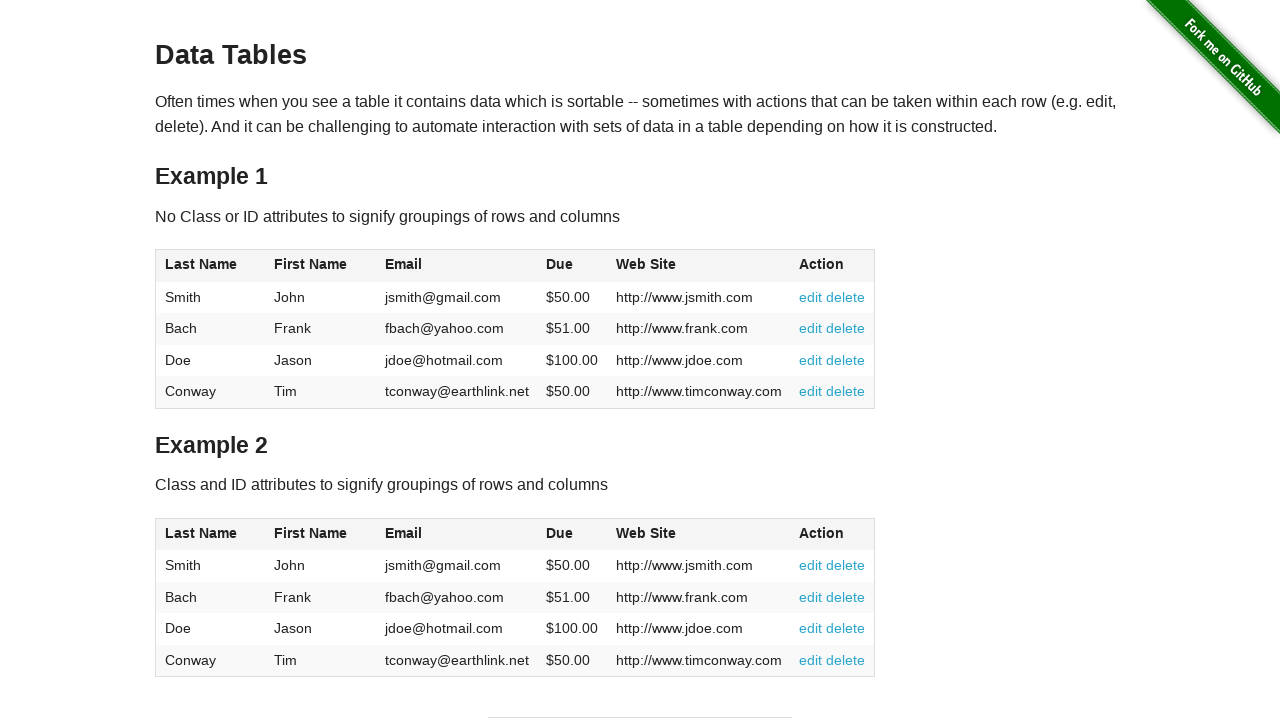

Clicked 'Due' column header to sort table at (560, 264) on #table1 thead span:has-text('Due')
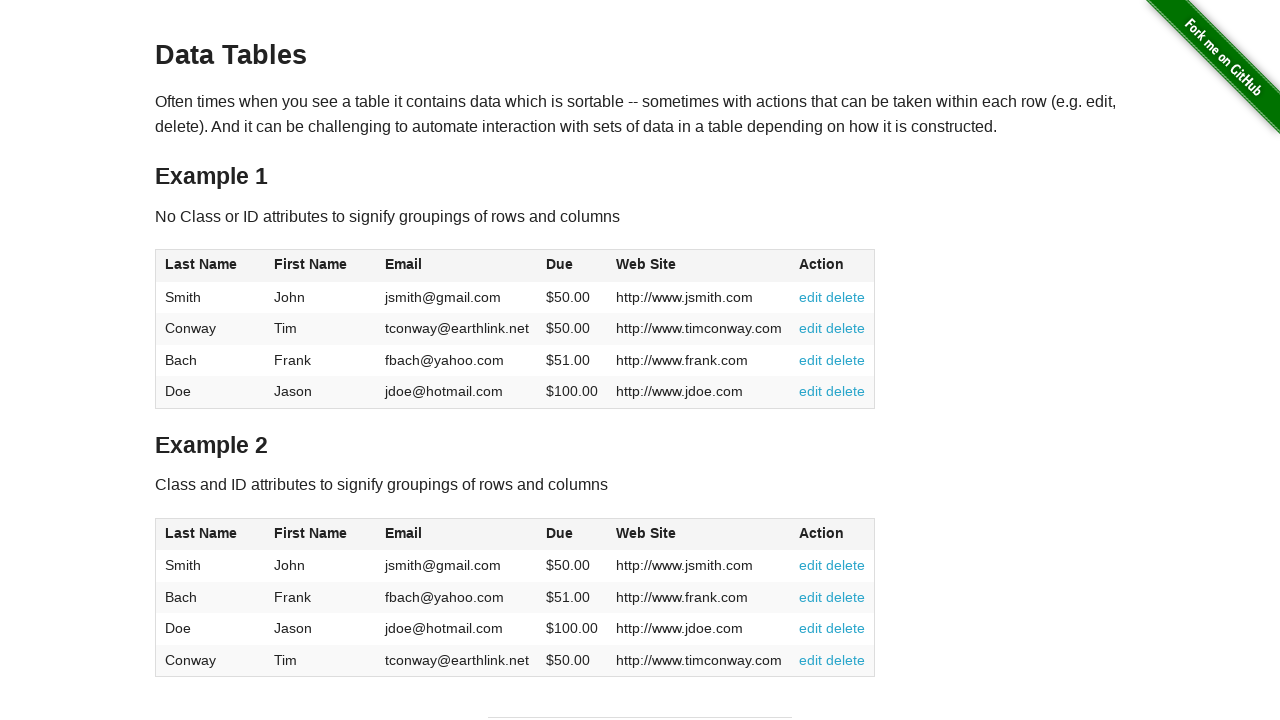

Waited for sort animation to complete
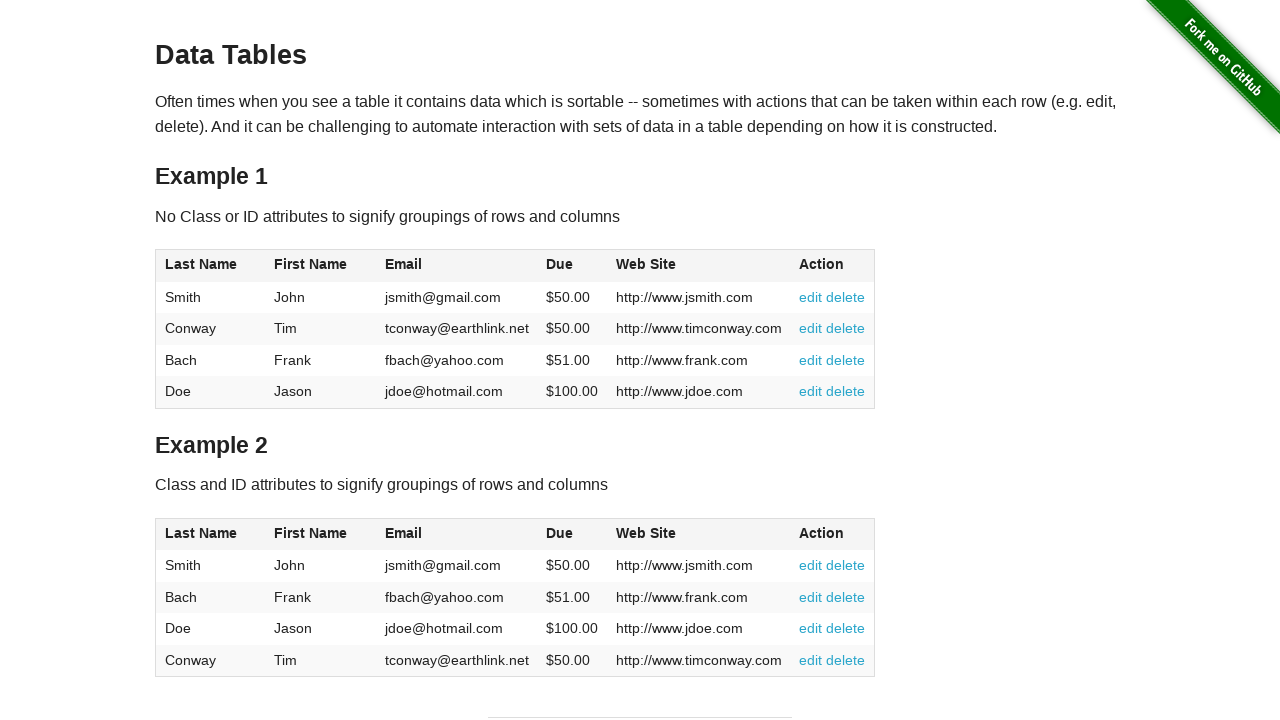

Retrieved all due date values from table
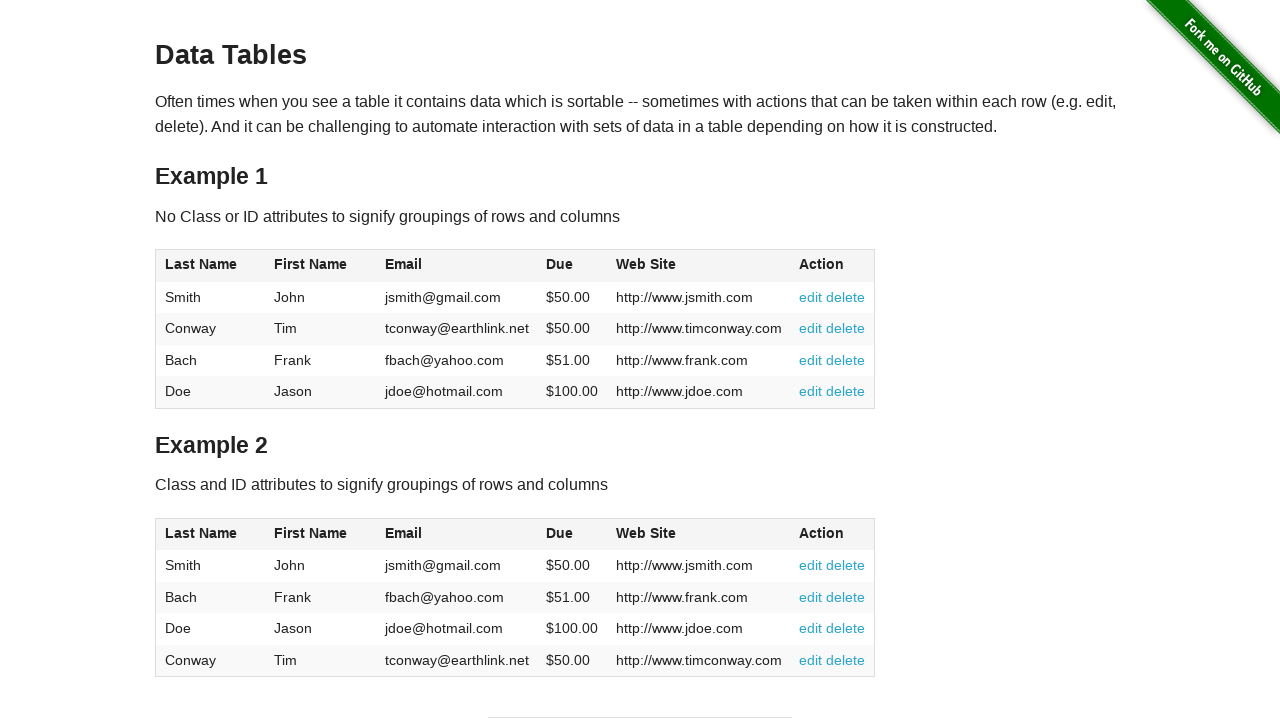

Verified due column contains values
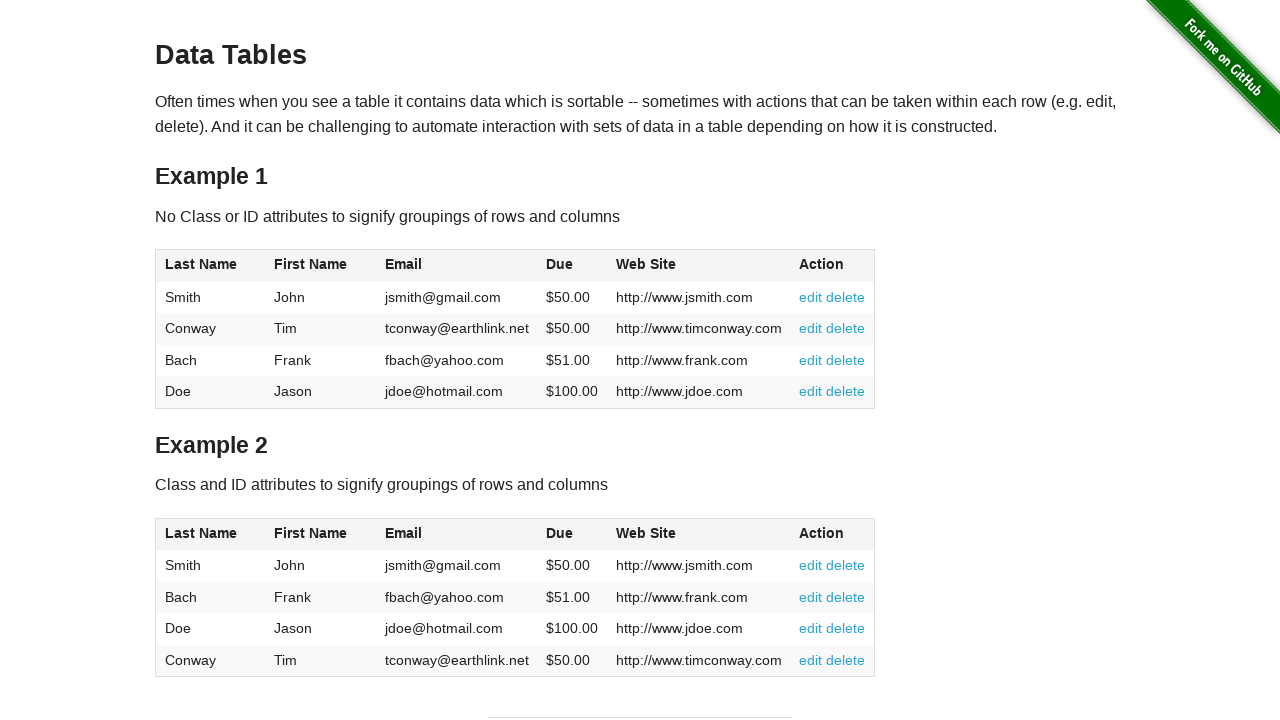

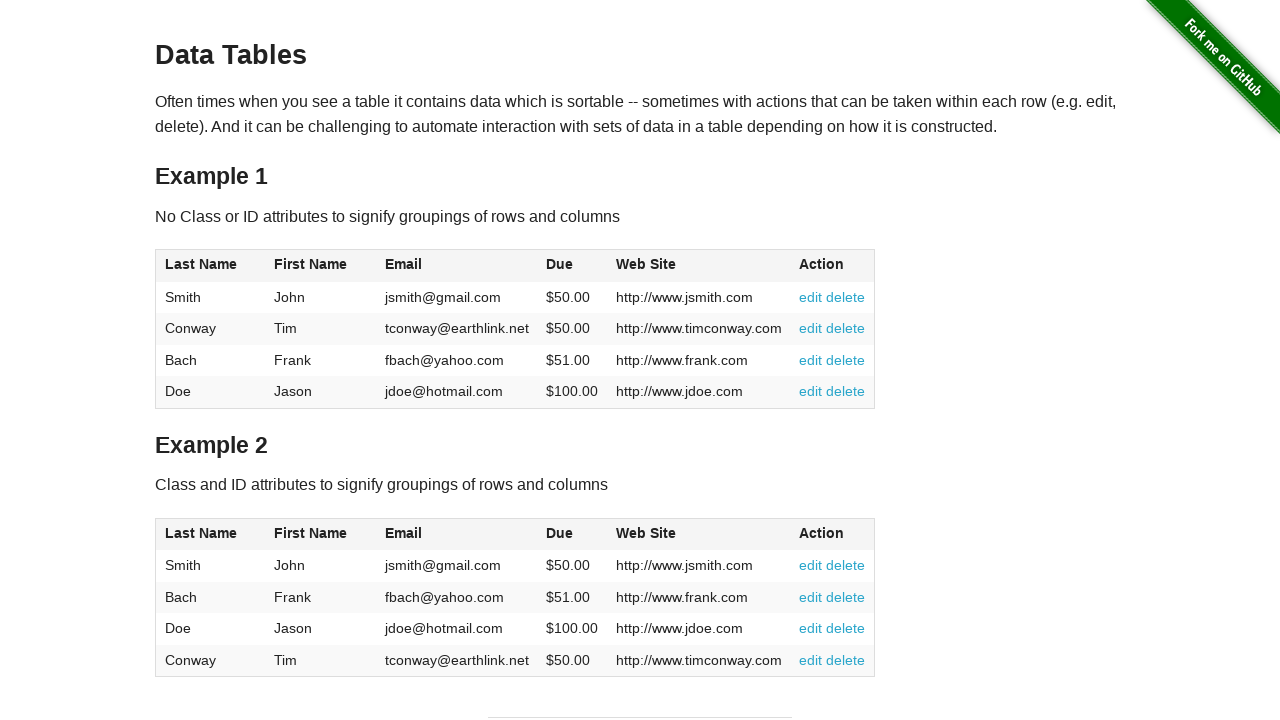